Tests drag and drop using manual click-hold-move-release actions, dragging rectangle A to B and verifying they swap positions

Starting URL: https://the-internet.herokuapp.com/drag_and_drop

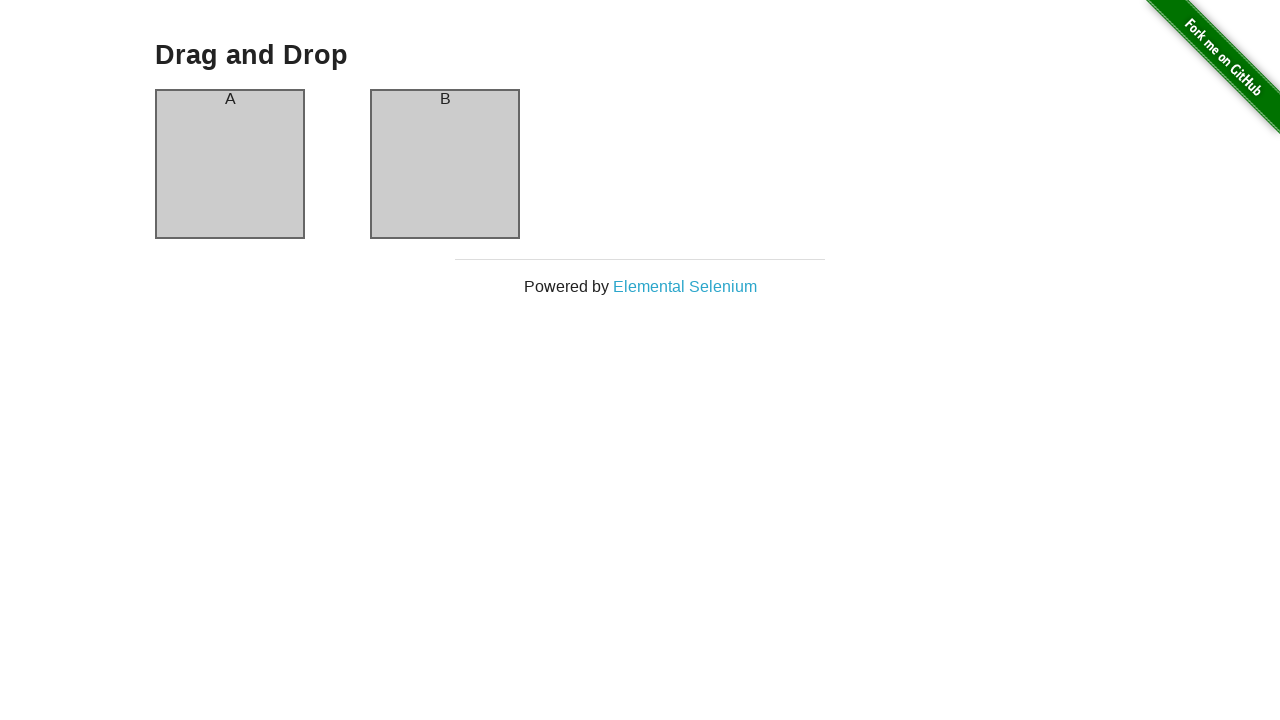

Located source element (column-a)
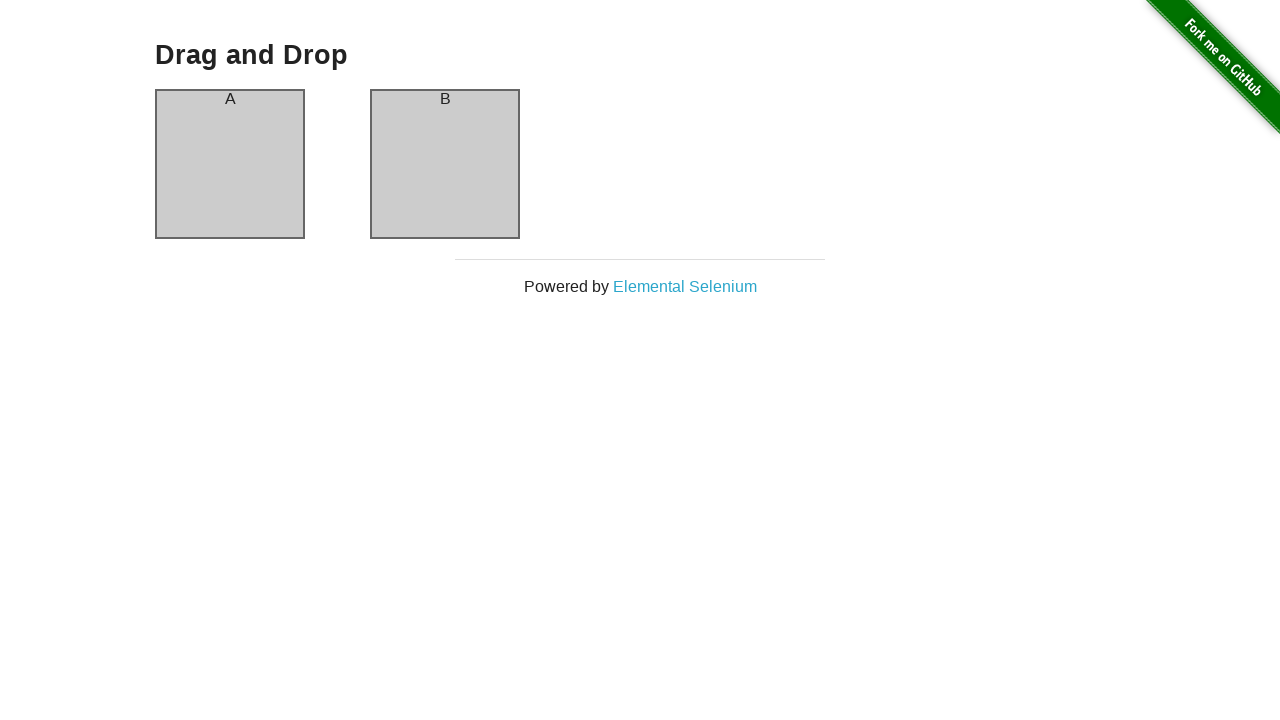

Located target element (column-b)
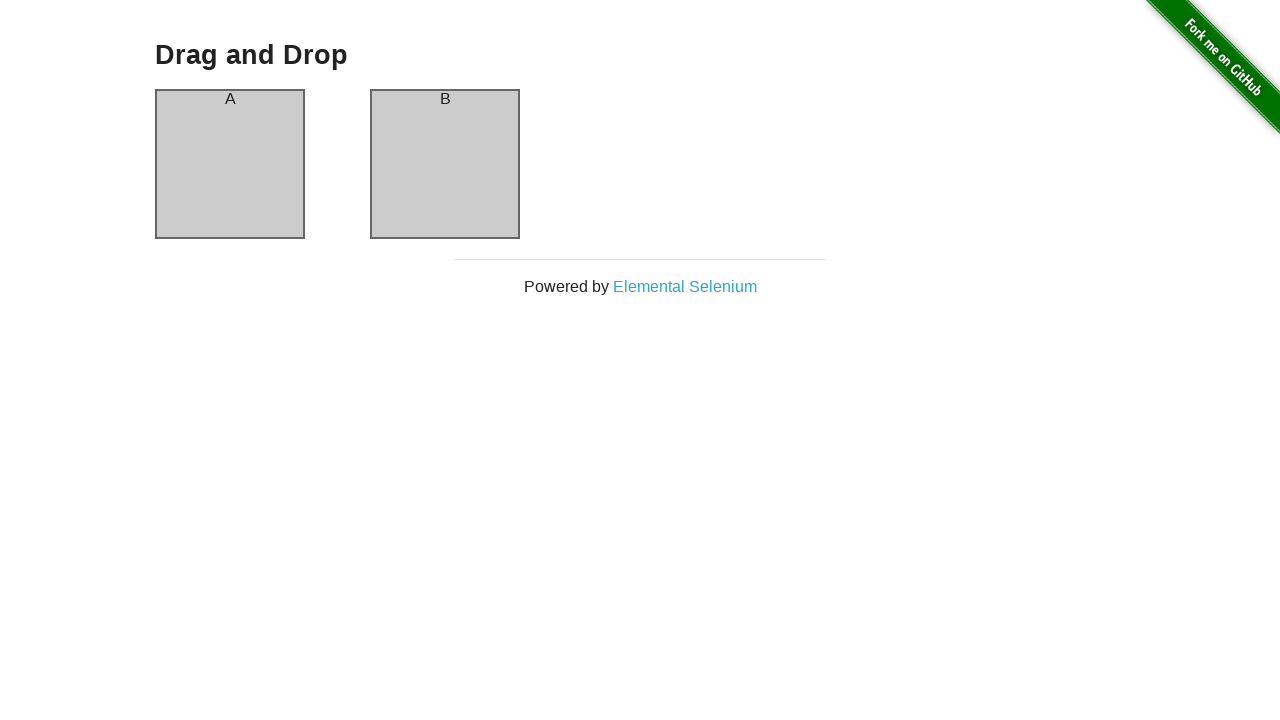

Retrieved bounding box for source element (column-a)
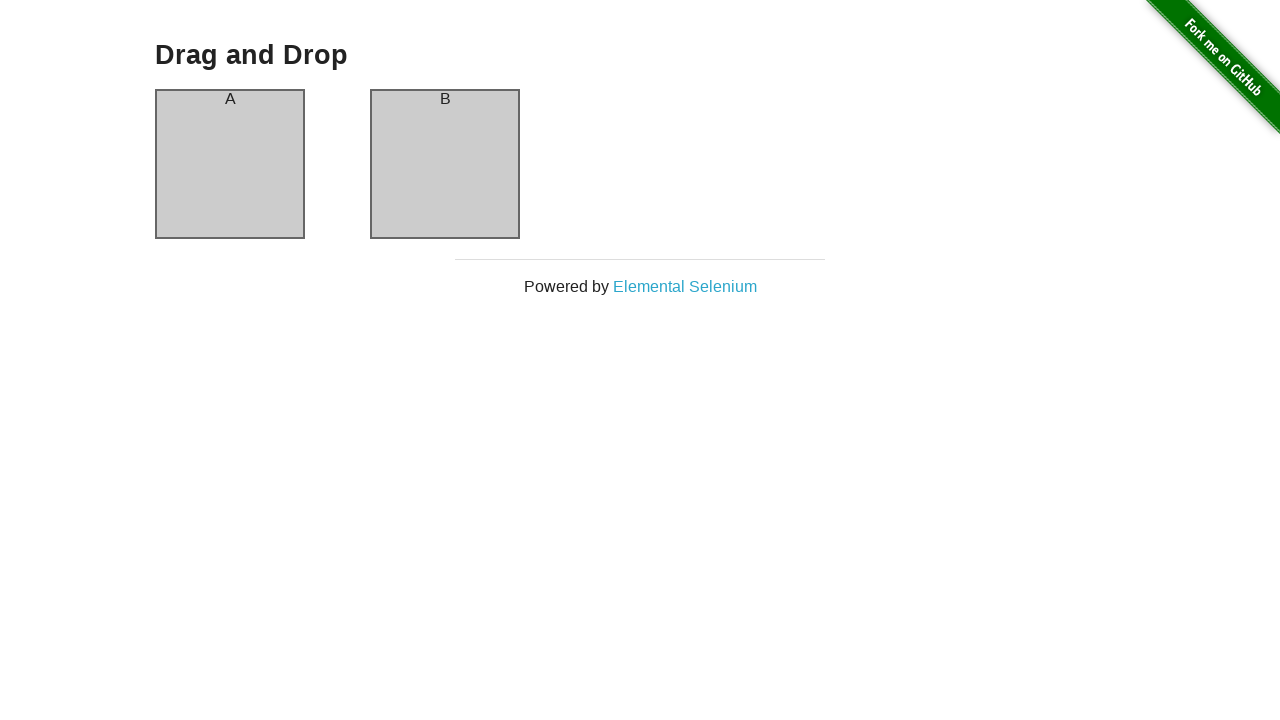

Retrieved bounding box for target element (column-b)
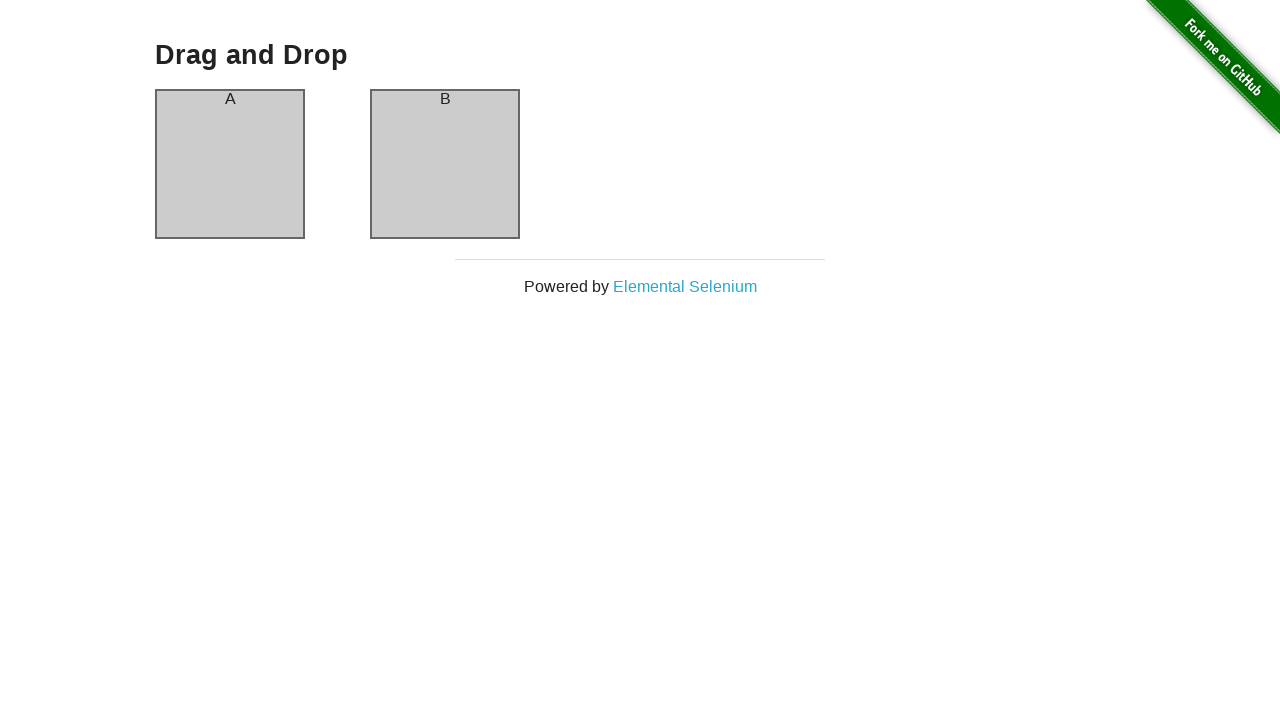

Moved mouse to center of source element at (230, 164)
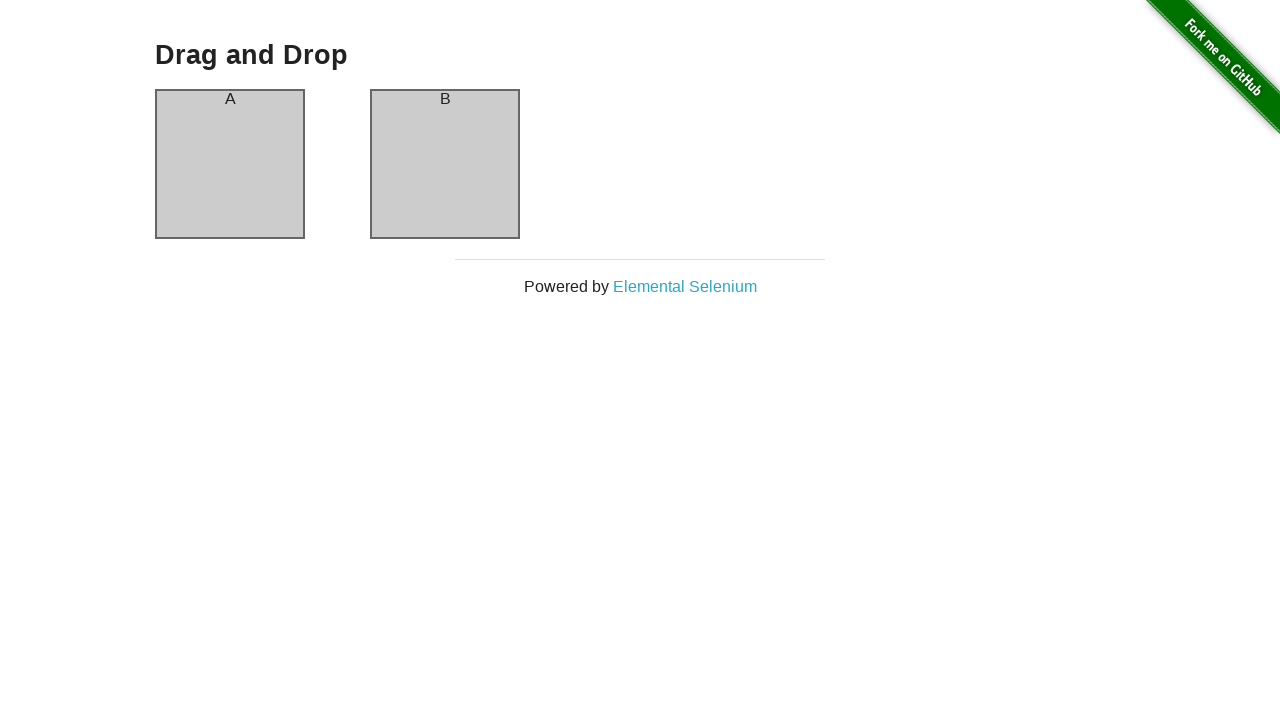

Pressed mouse button down on source element at (230, 164)
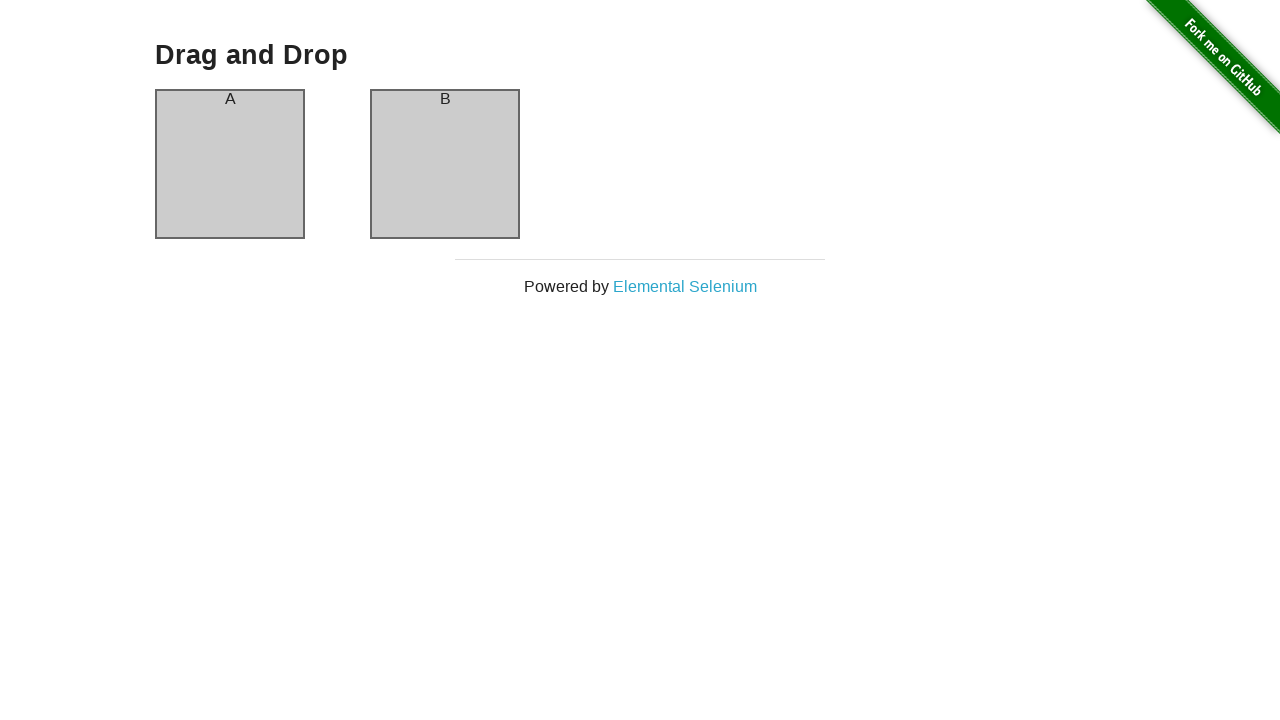

Moved mouse to center of target element (column-b) at (445, 164)
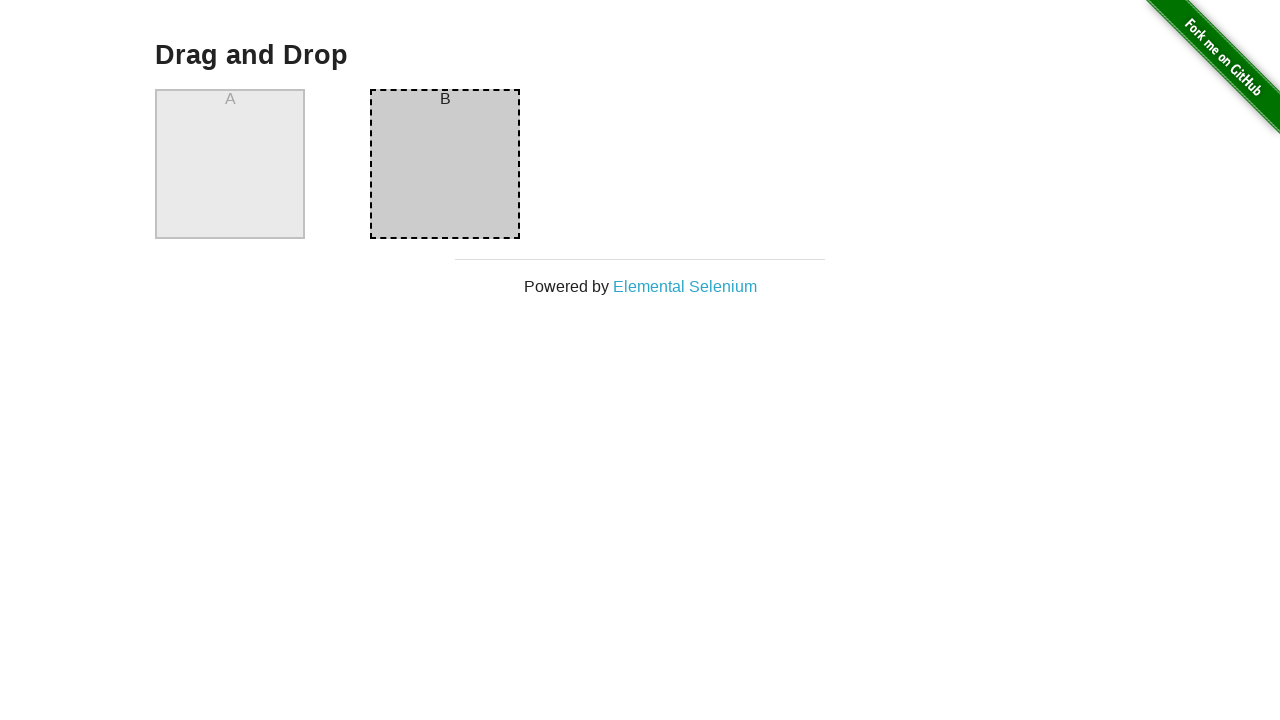

Released mouse button to complete drag and drop at (445, 164)
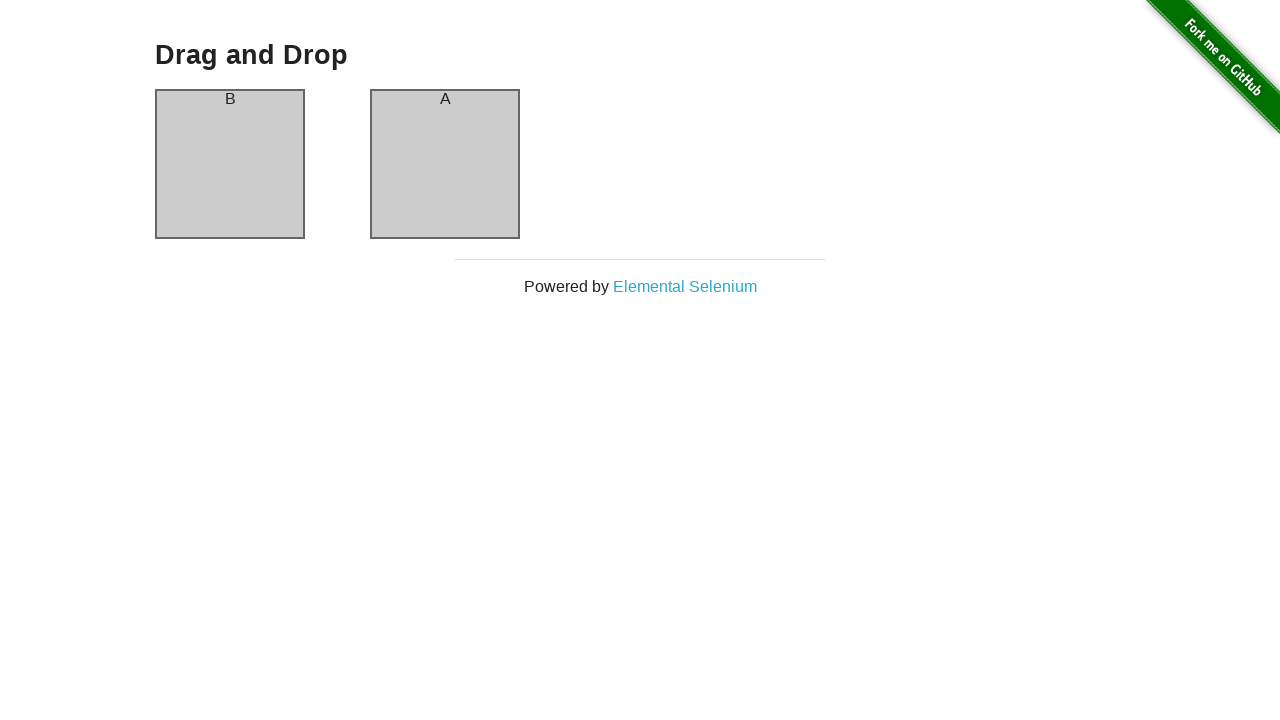

Verified that column-a now contains 'B' (elements swapped)
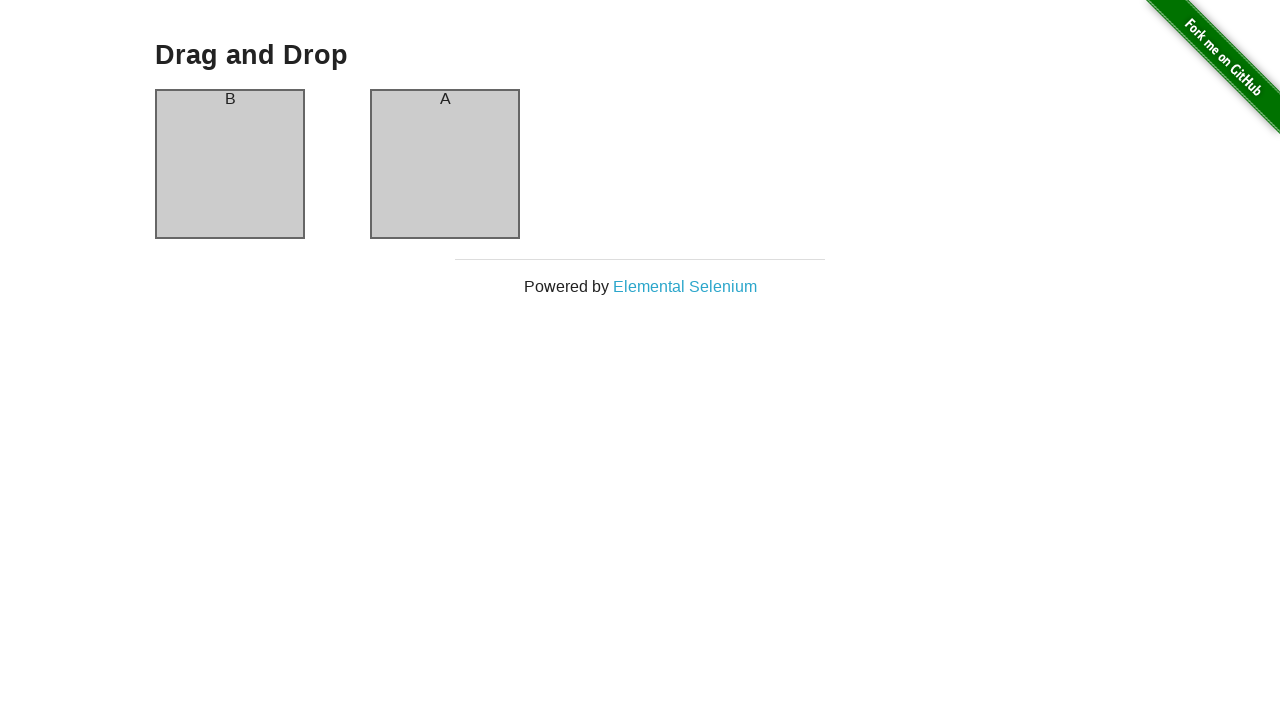

Verified that column-b now contains 'A' (drag and drop successful)
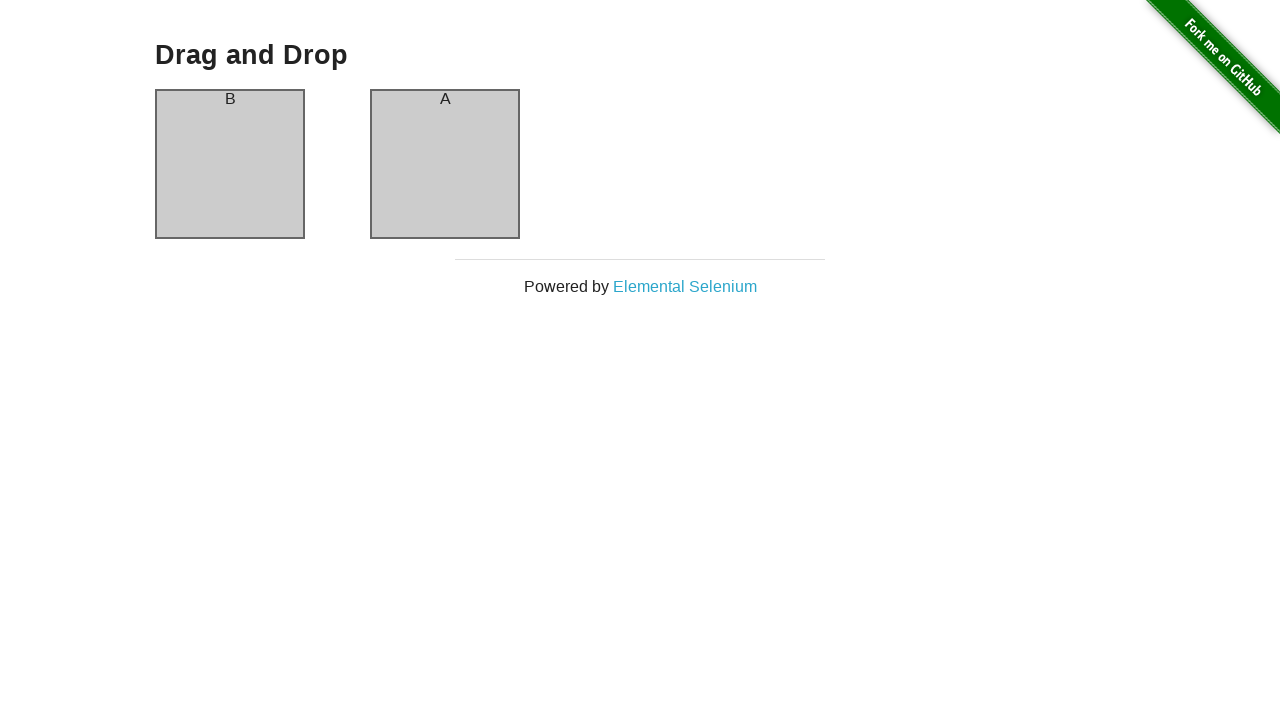

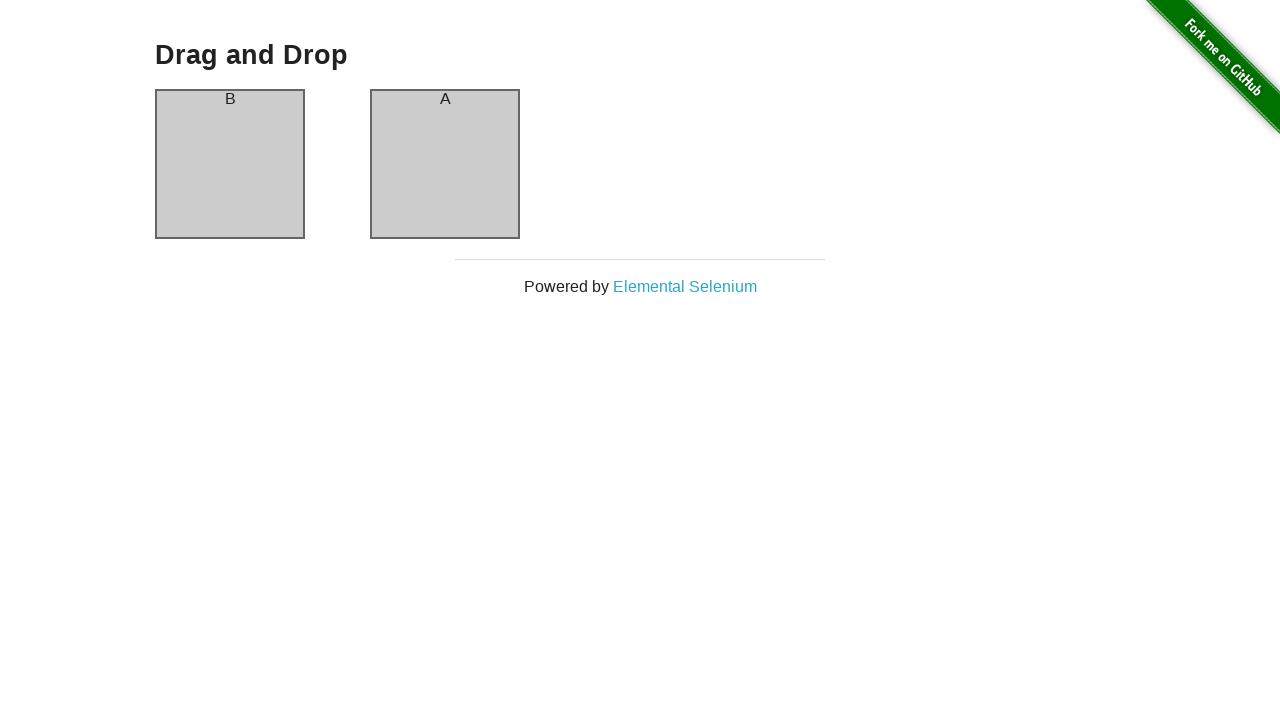